Tests that the browser back button works correctly with filter navigation

Starting URL: https://demo.playwright.dev/todomvc

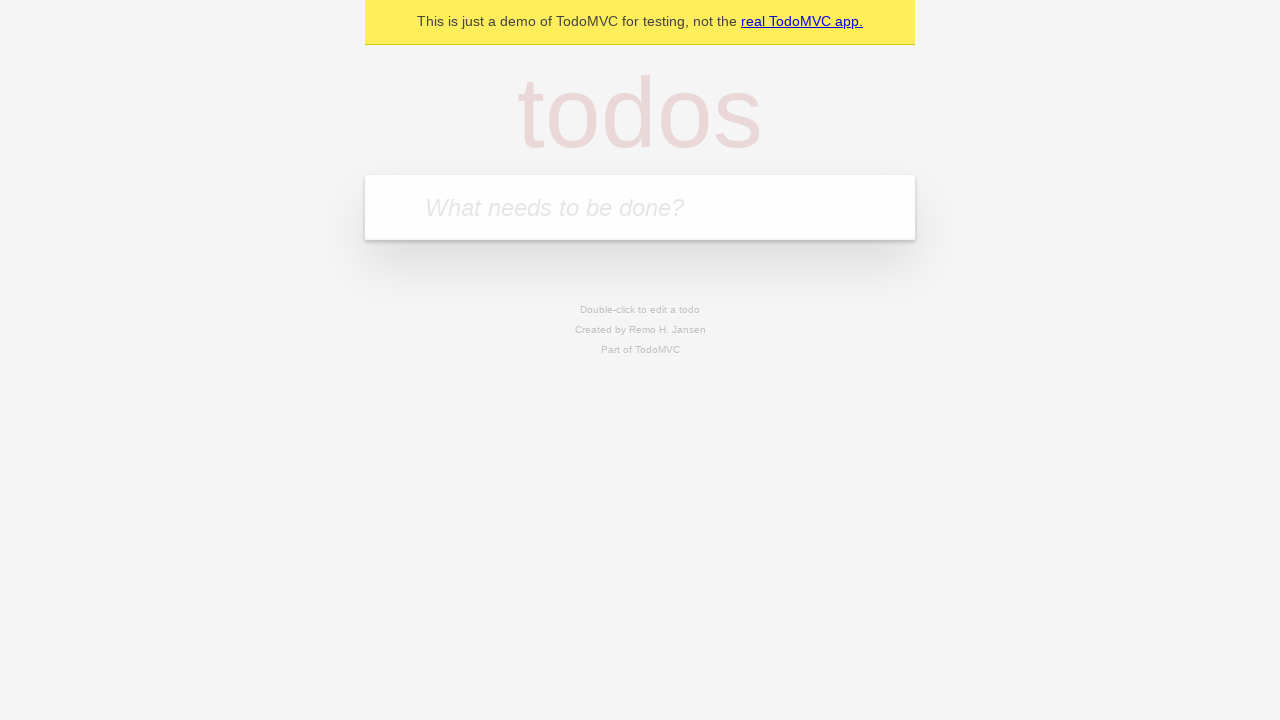

Filled todo input with 'buy some cheese' on internal:attr=[placeholder="What needs to be done?"i]
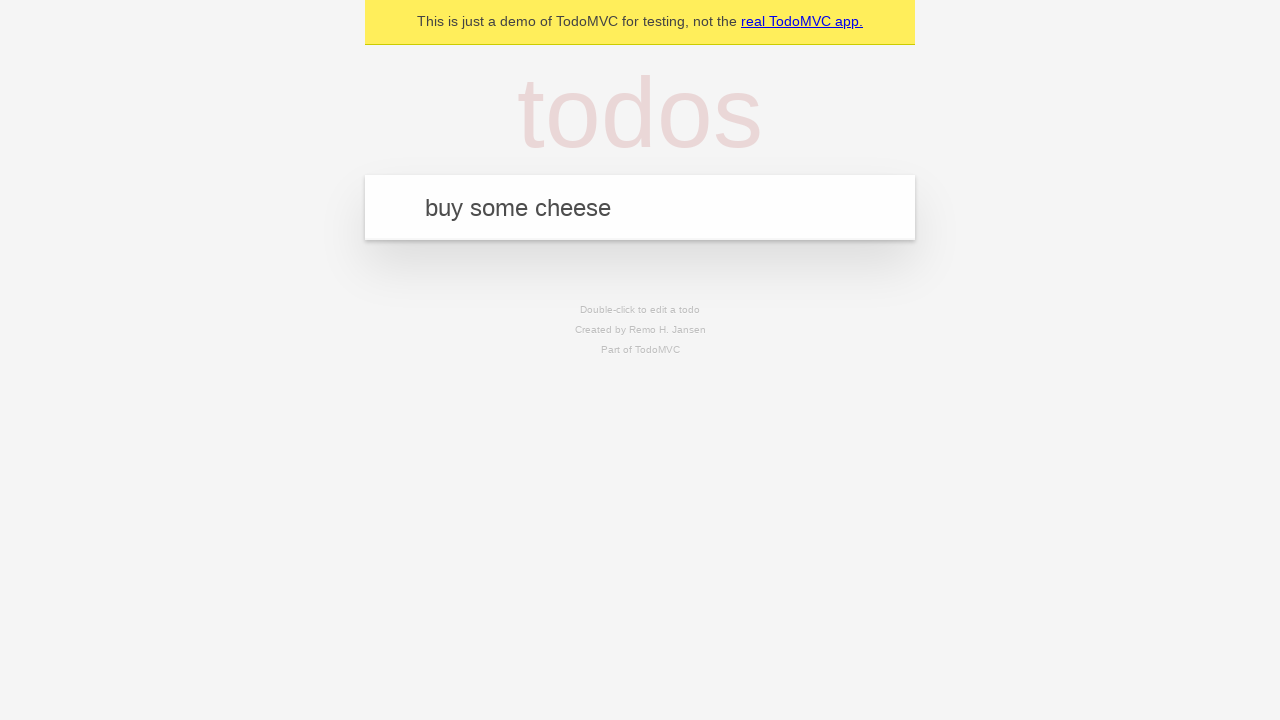

Pressed Enter to create todo 'buy some cheese' on internal:attr=[placeholder="What needs to be done?"i]
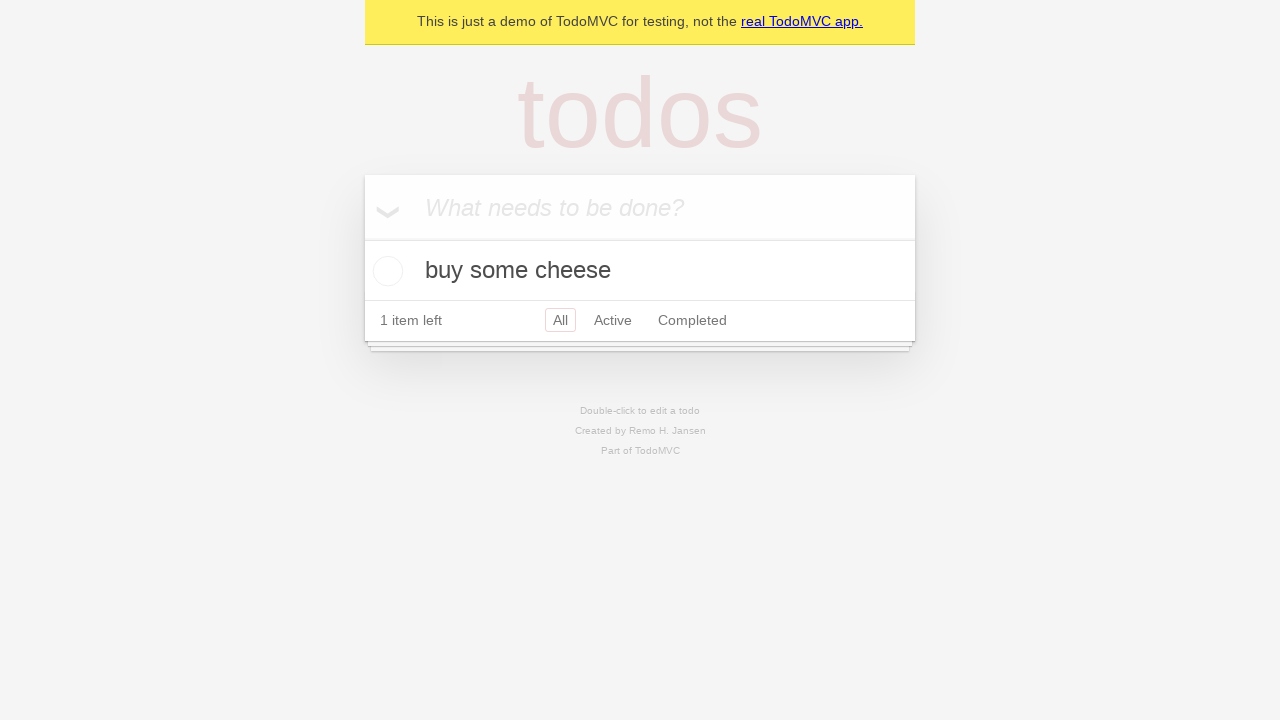

Filled todo input with 'feed the cat' on internal:attr=[placeholder="What needs to be done?"i]
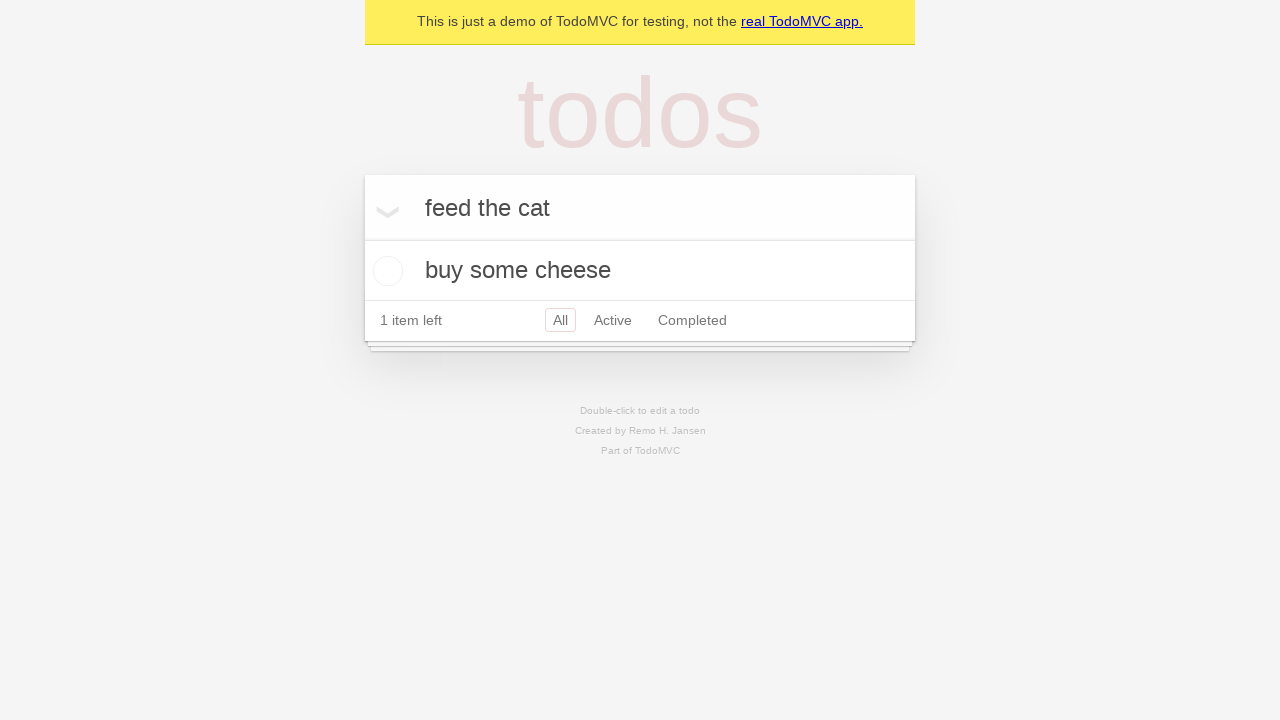

Pressed Enter to create todo 'feed the cat' on internal:attr=[placeholder="What needs to be done?"i]
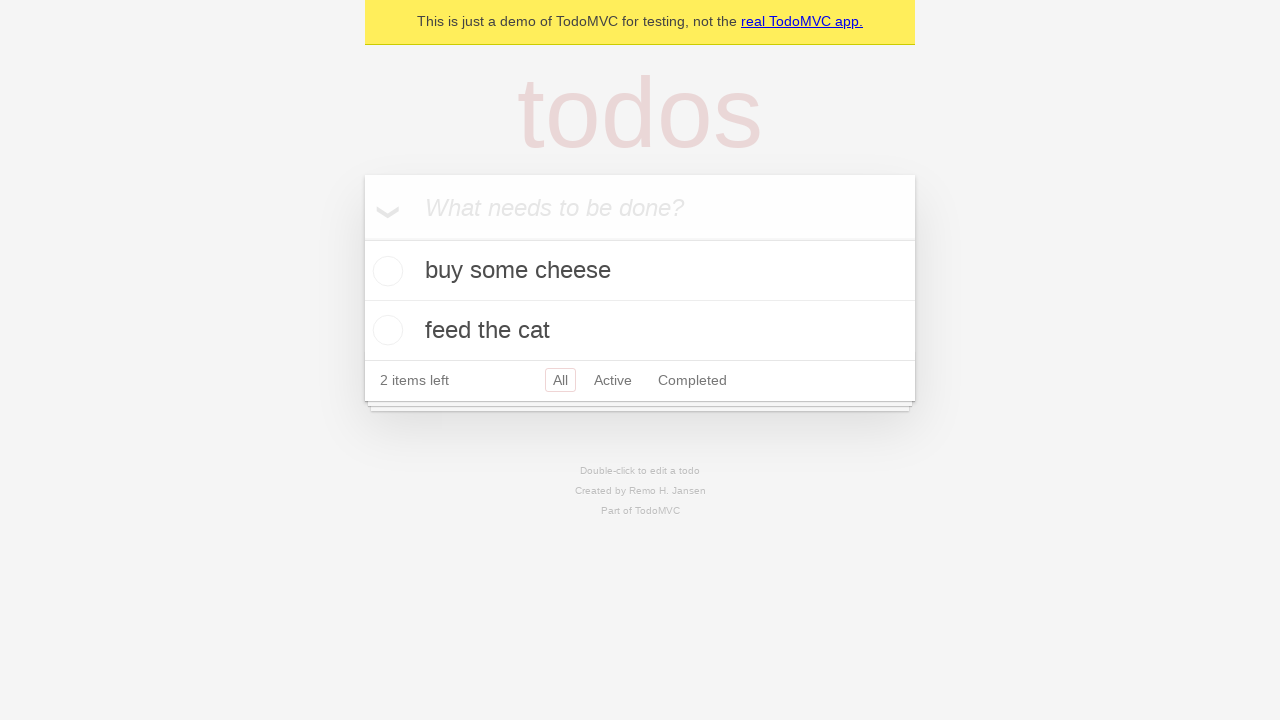

Filled todo input with 'book a doctors appointment' on internal:attr=[placeholder="What needs to be done?"i]
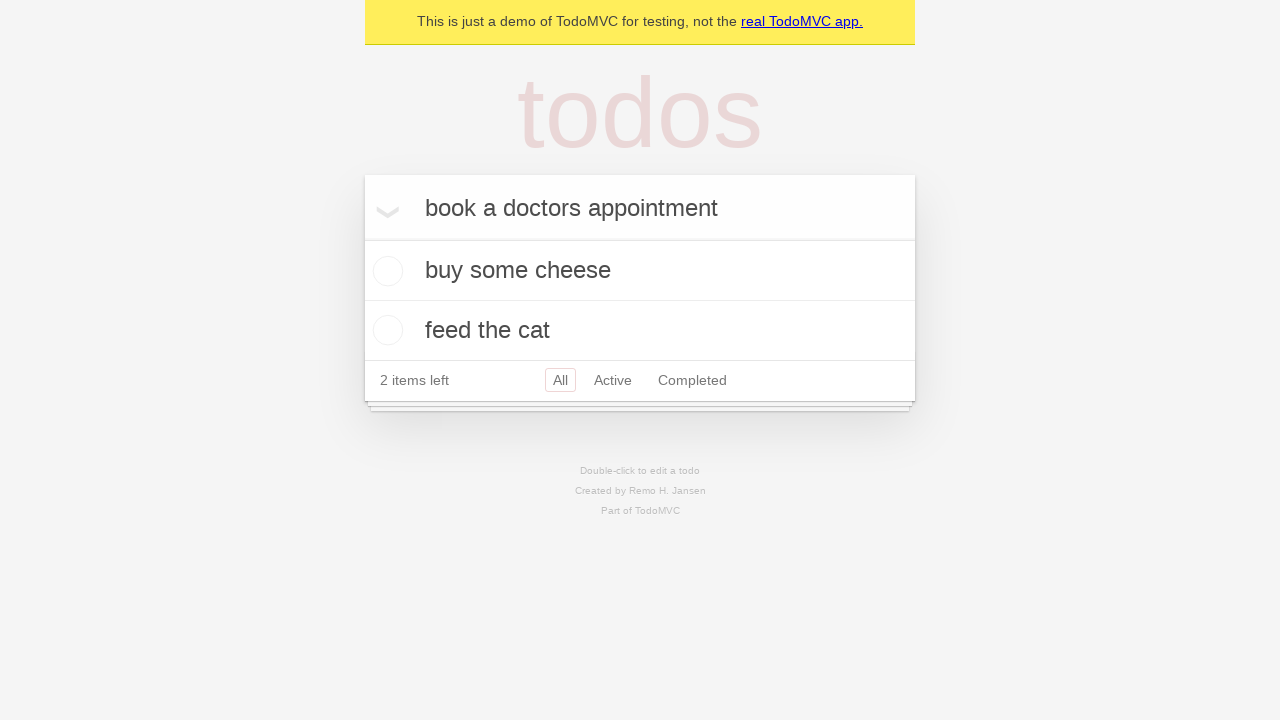

Pressed Enter to create todo 'book a doctors appointment' on internal:attr=[placeholder="What needs to be done?"i]
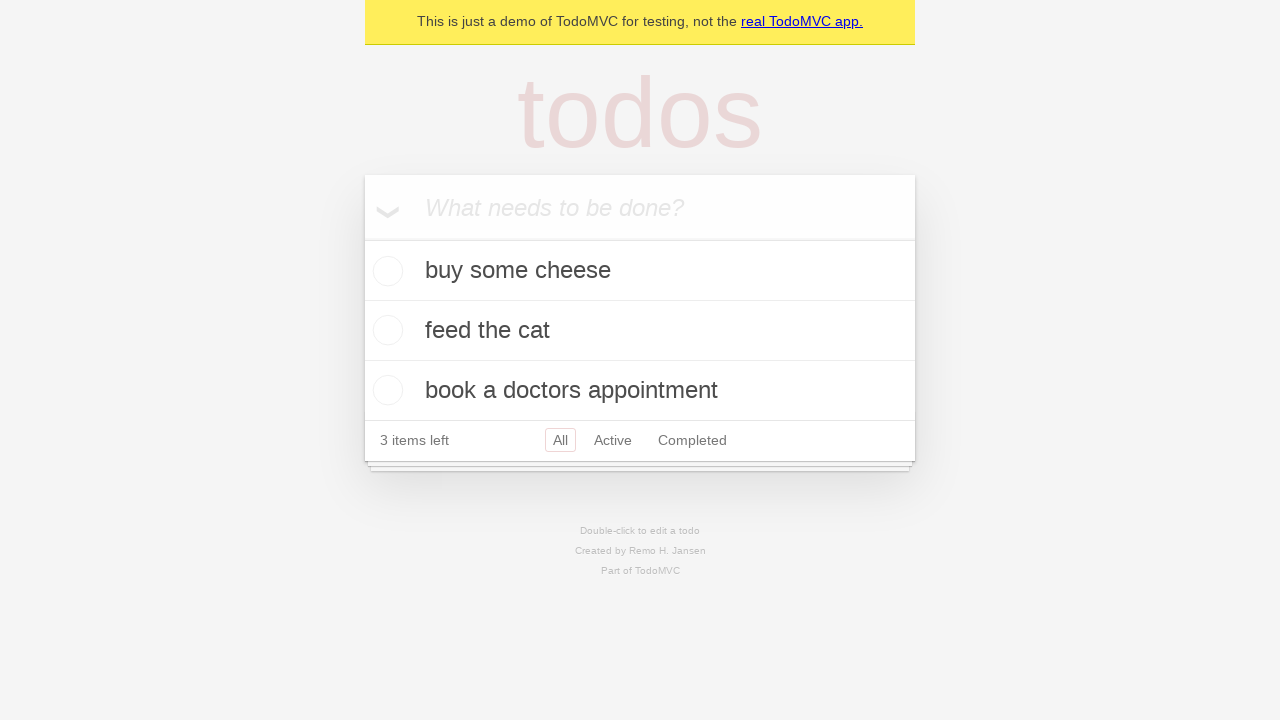

Checked the second todo item at (385, 330) on internal:testid=[data-testid="todo-item"s] >> nth=1 >> internal:role=checkbox
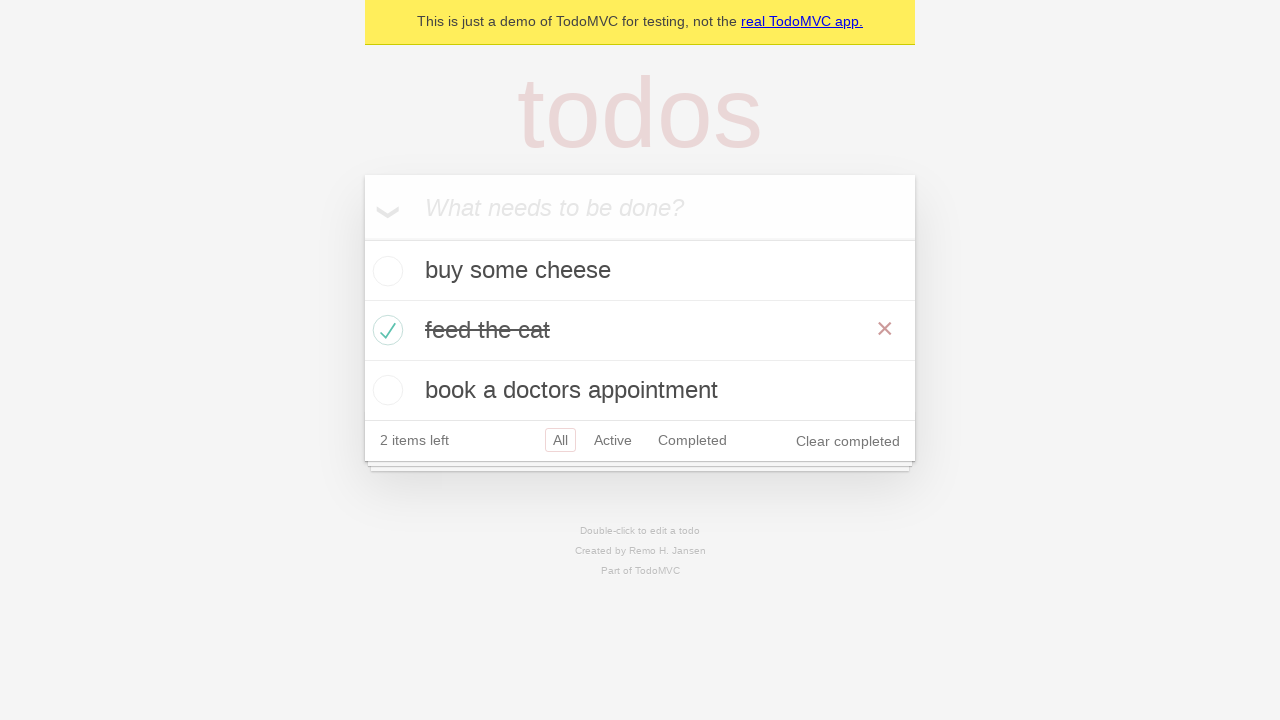

Clicked 'All' filter link at (560, 440) on internal:role=link[name="All"i]
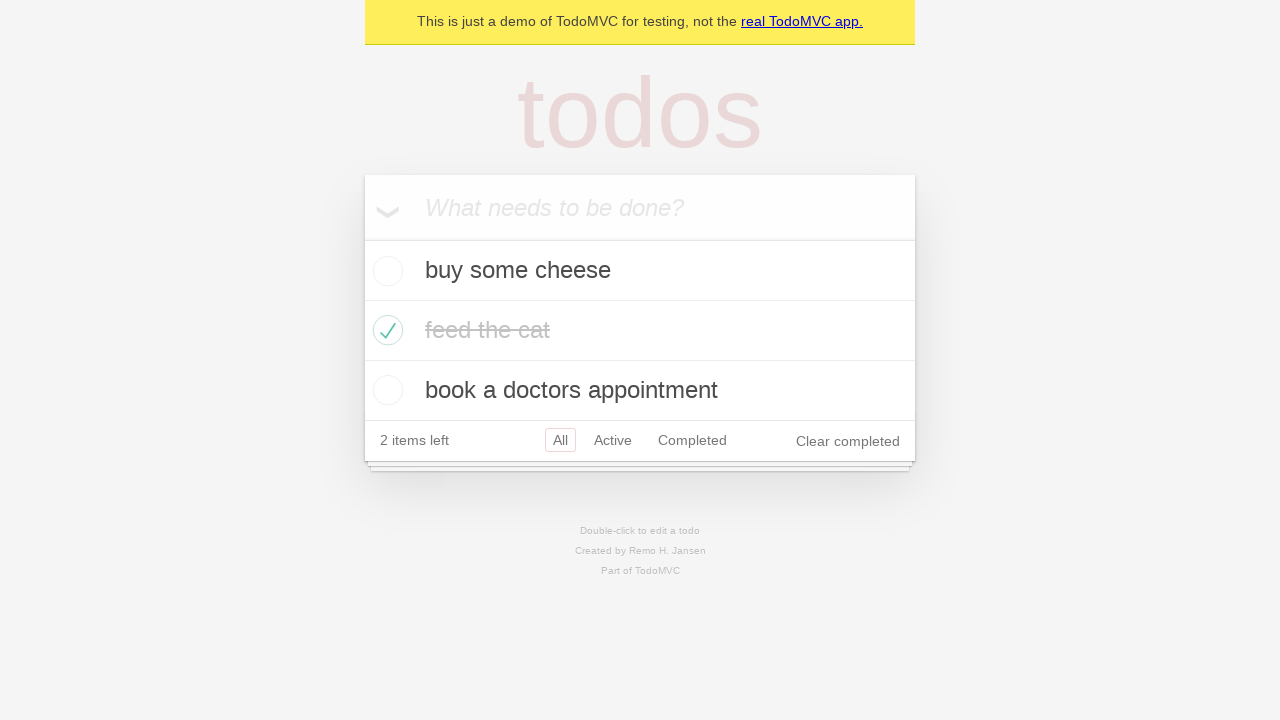

Clicked 'Active' filter link at (613, 440) on internal:role=link[name="Active"i]
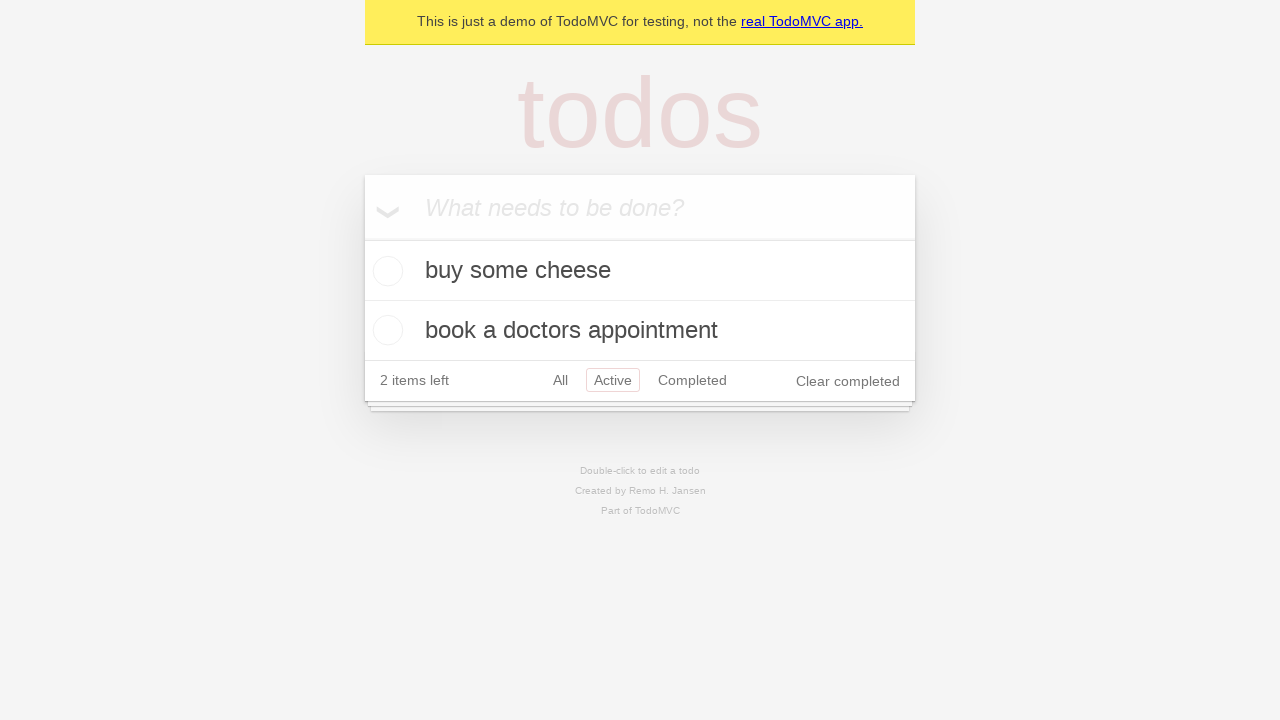

Clicked 'Completed' filter link at (692, 380) on internal:role=link[name="Completed"i]
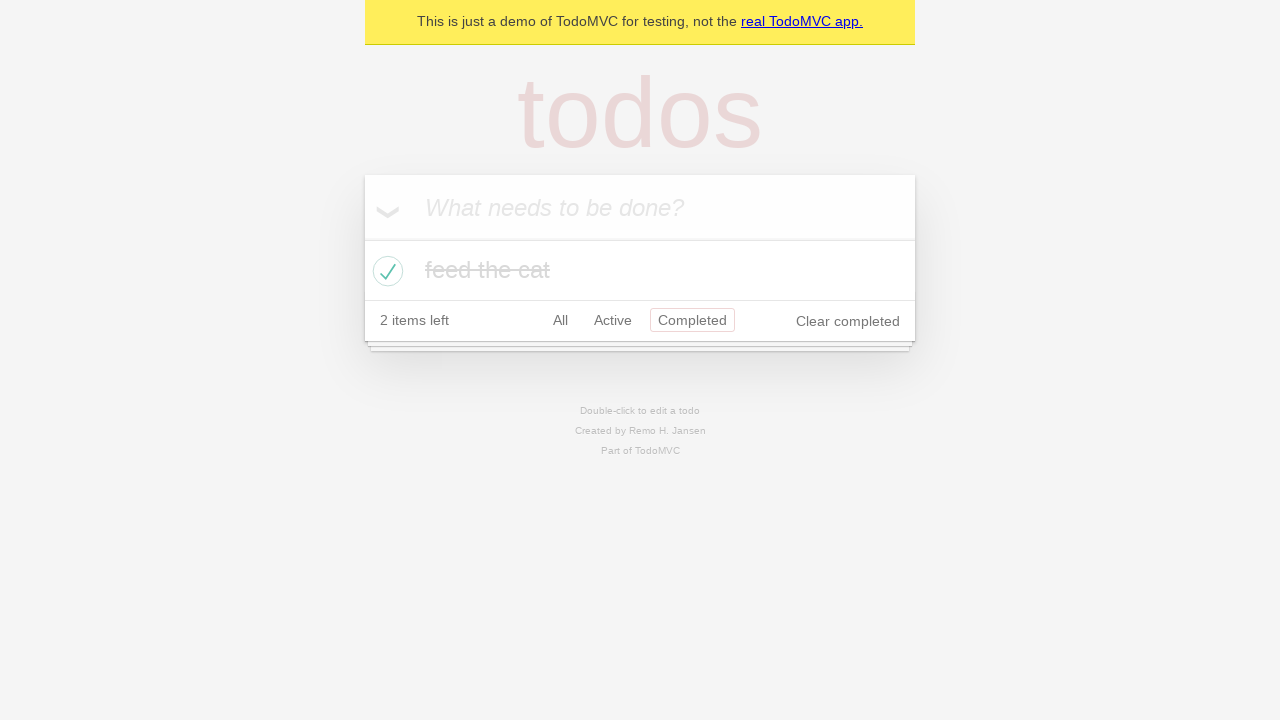

Navigated back from 'Completed' filter
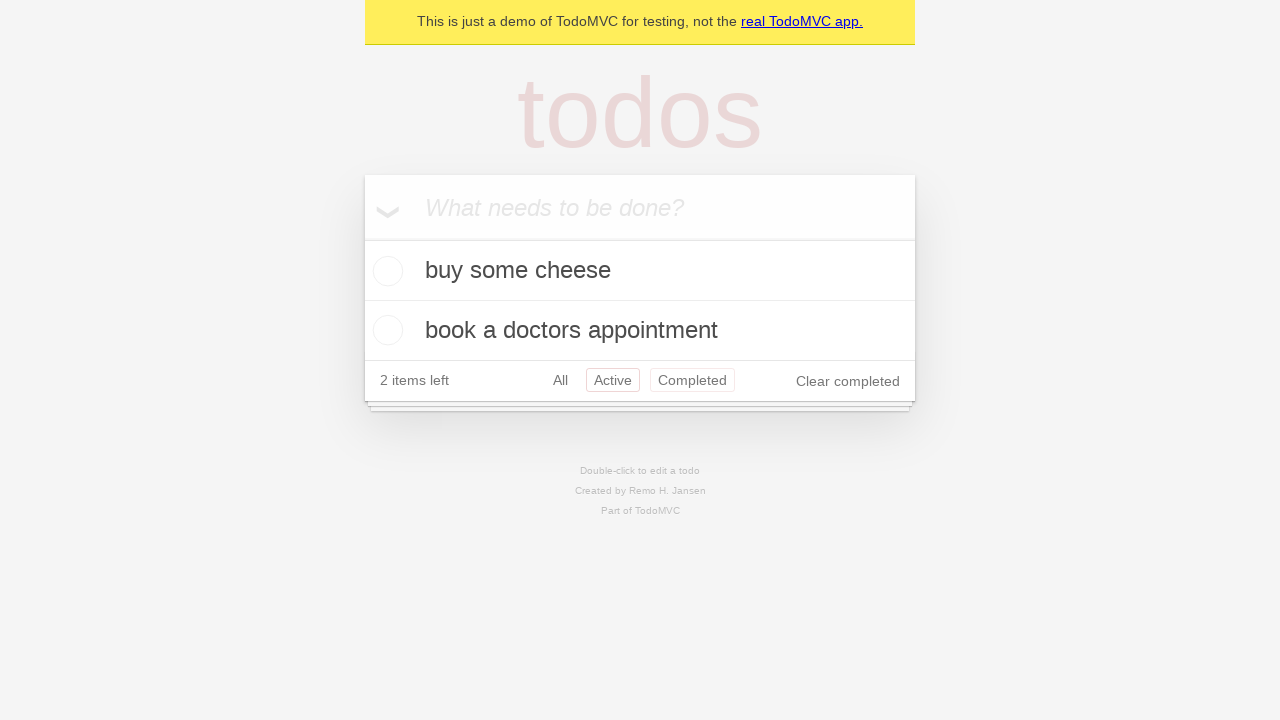

Navigated back from 'Active' filter
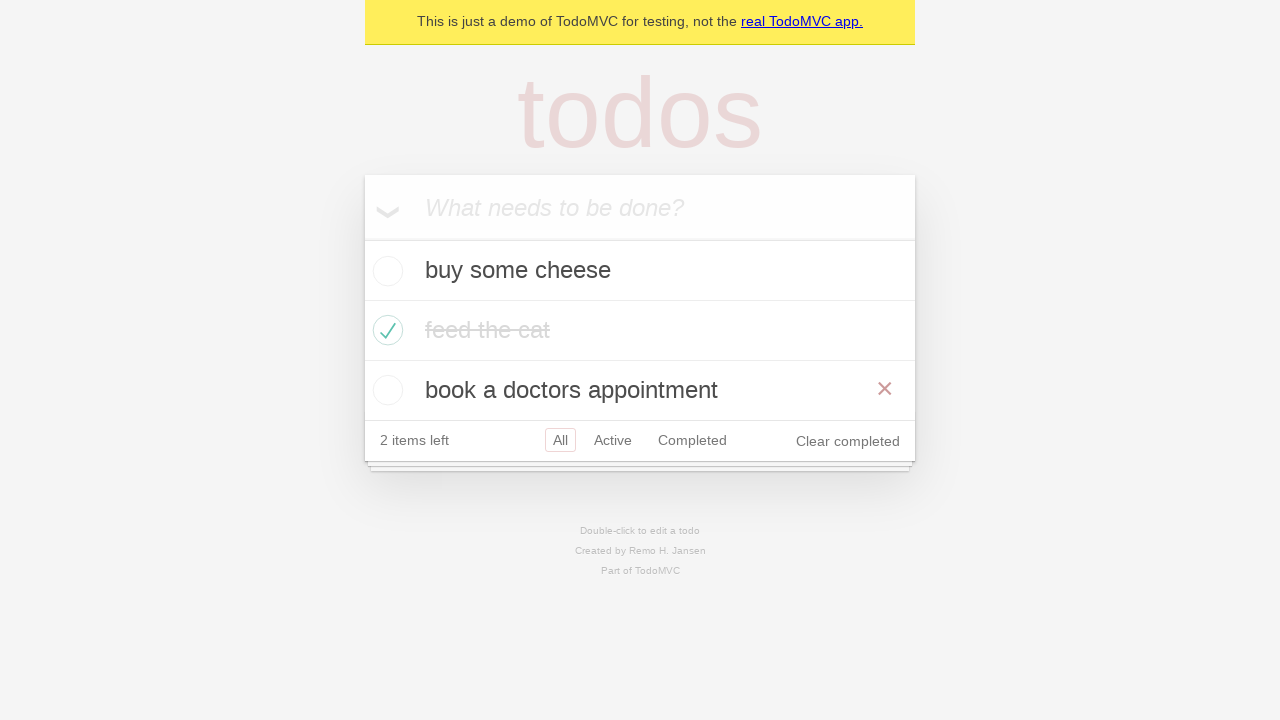

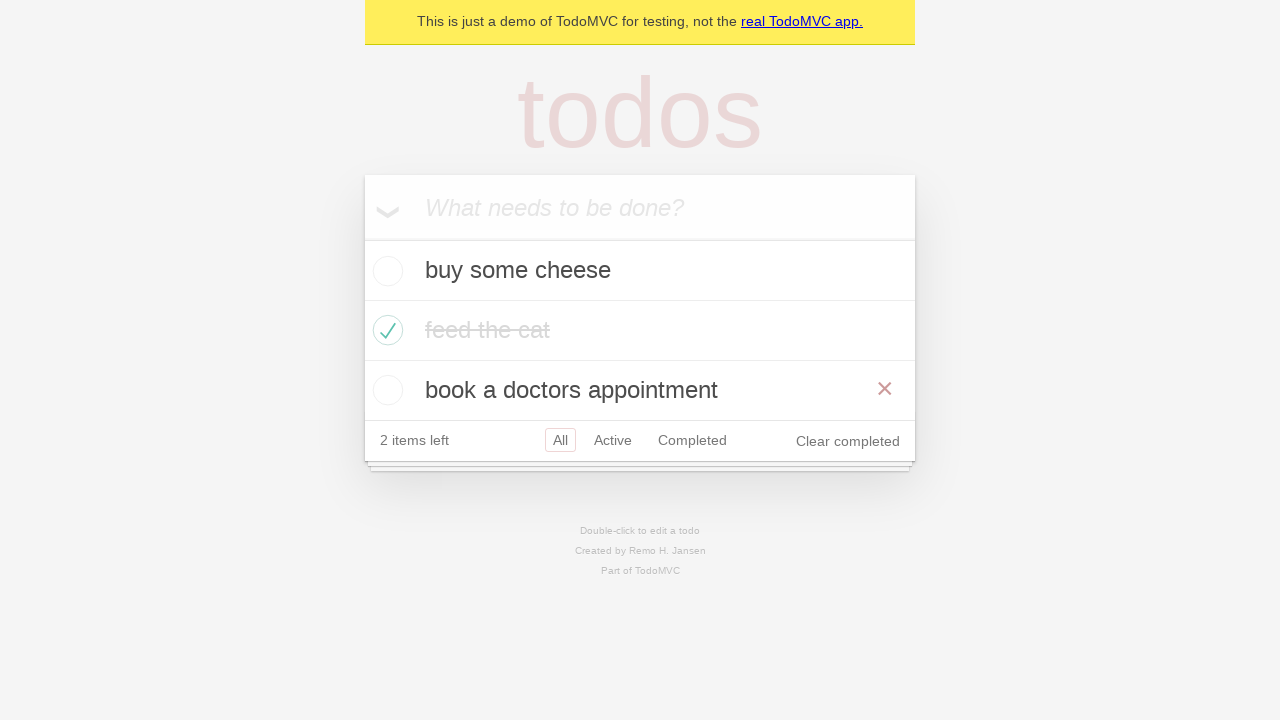